Tests dropdown selection functionality by selecting an option by index from the old-style select menu on DemoQA

Starting URL: https://demoqa.com/select-menu

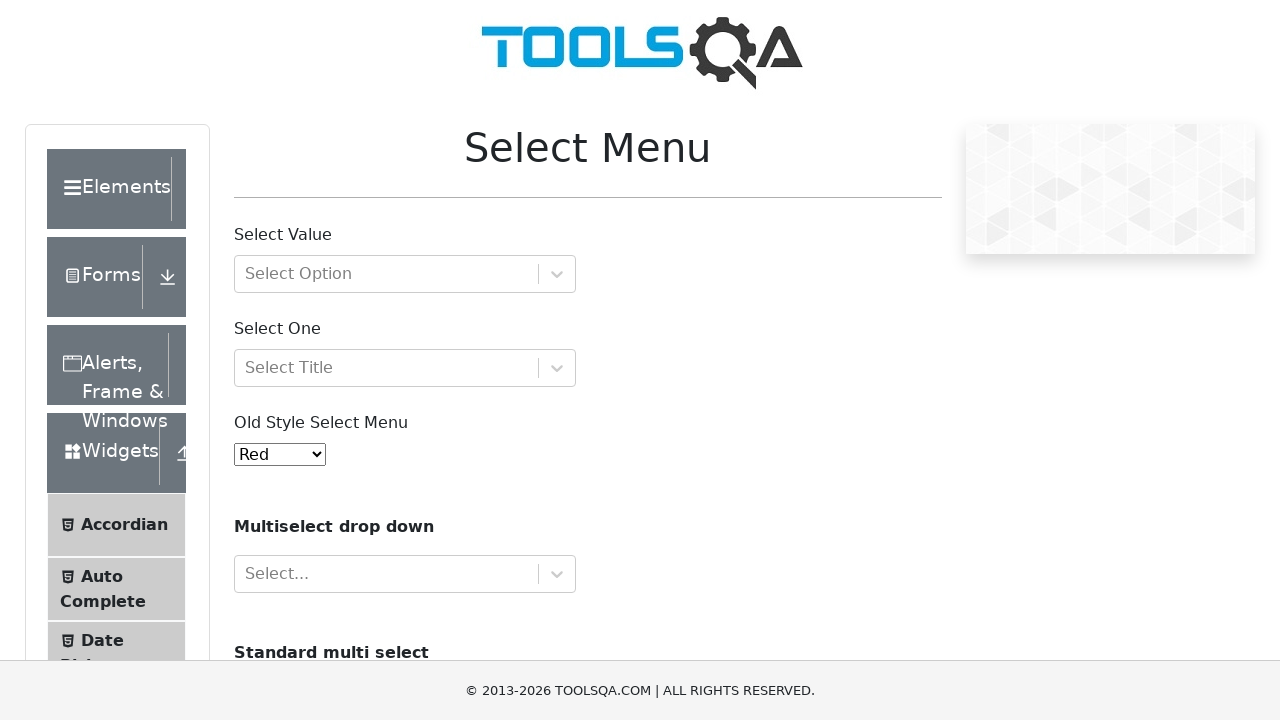

Waited for old-style select menu to be visible
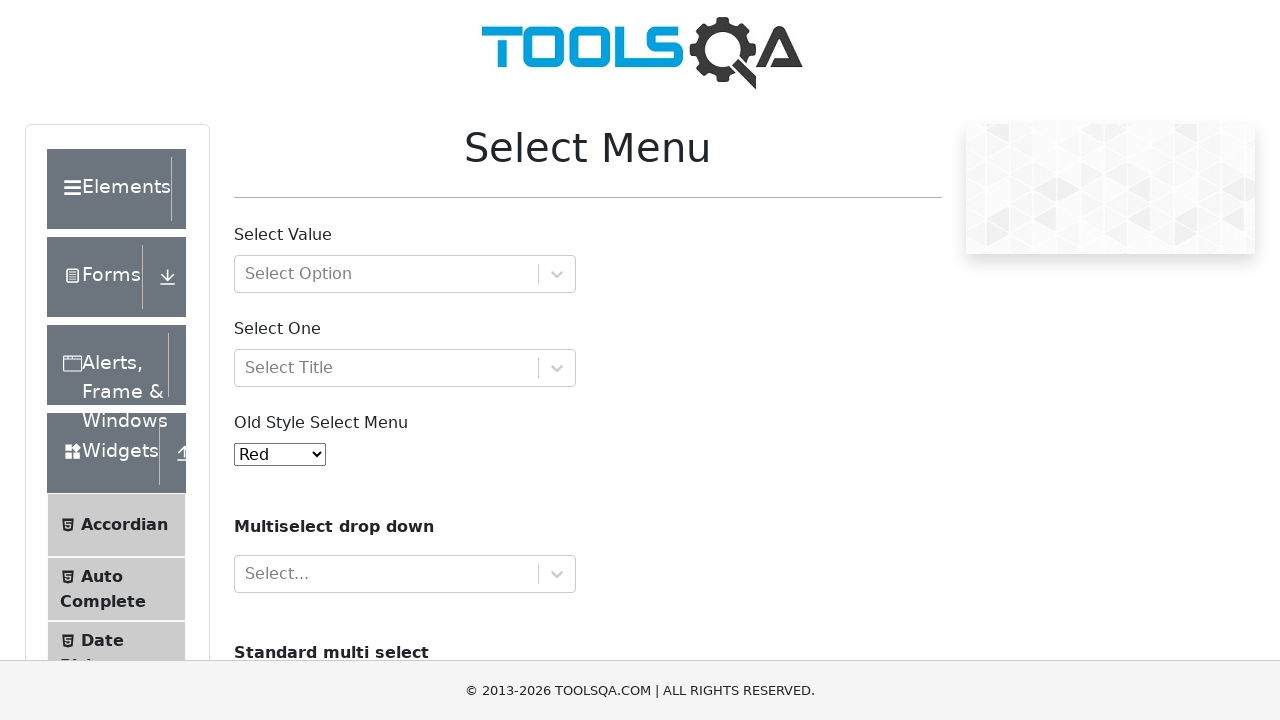

Selected option by index 2 (third option) from old-style select menu on #oldSelectMenu
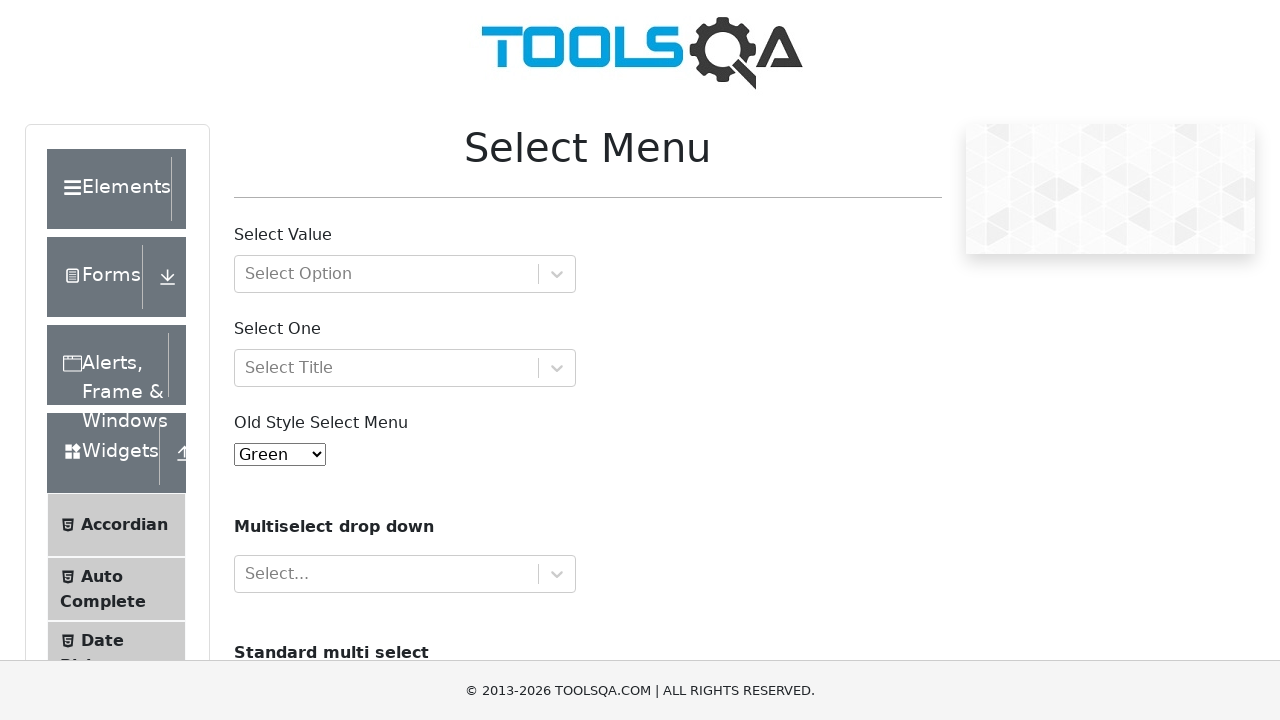

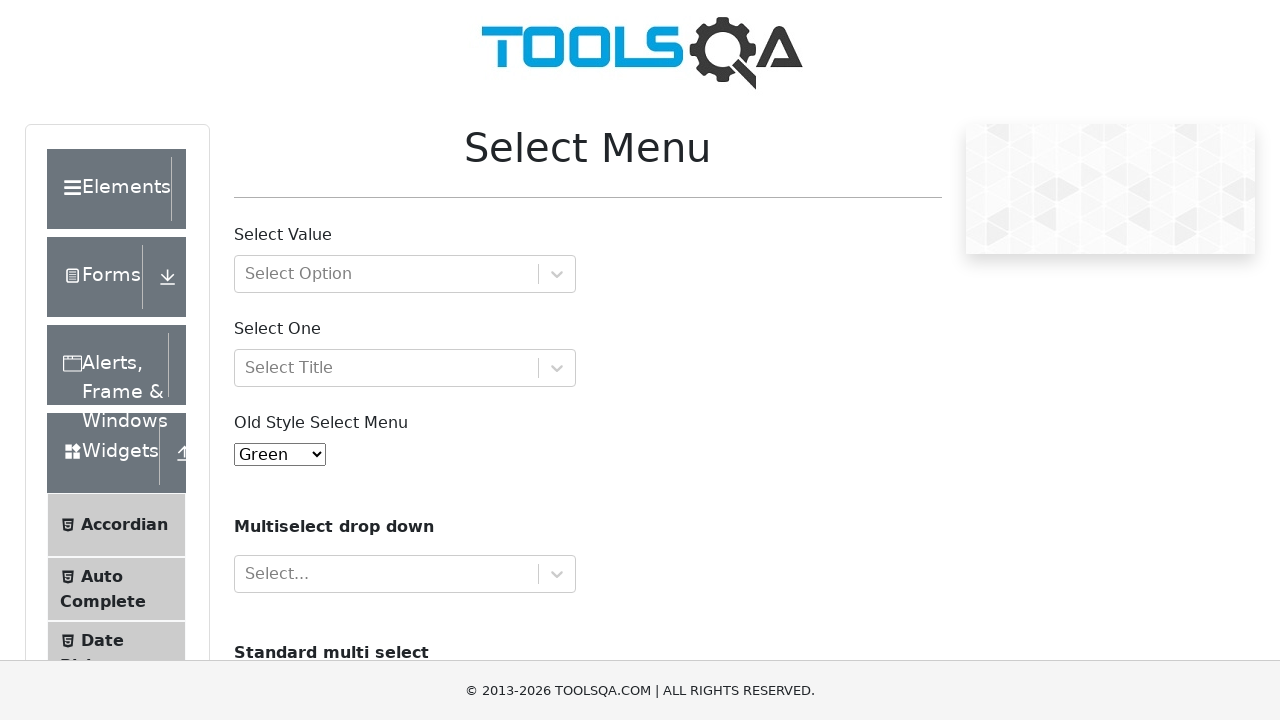